Tests dropdown functionality by verifying available options and selecting different options from the dropdown menu

Starting URL: http://the-internet.herokuapp.com/dropdown

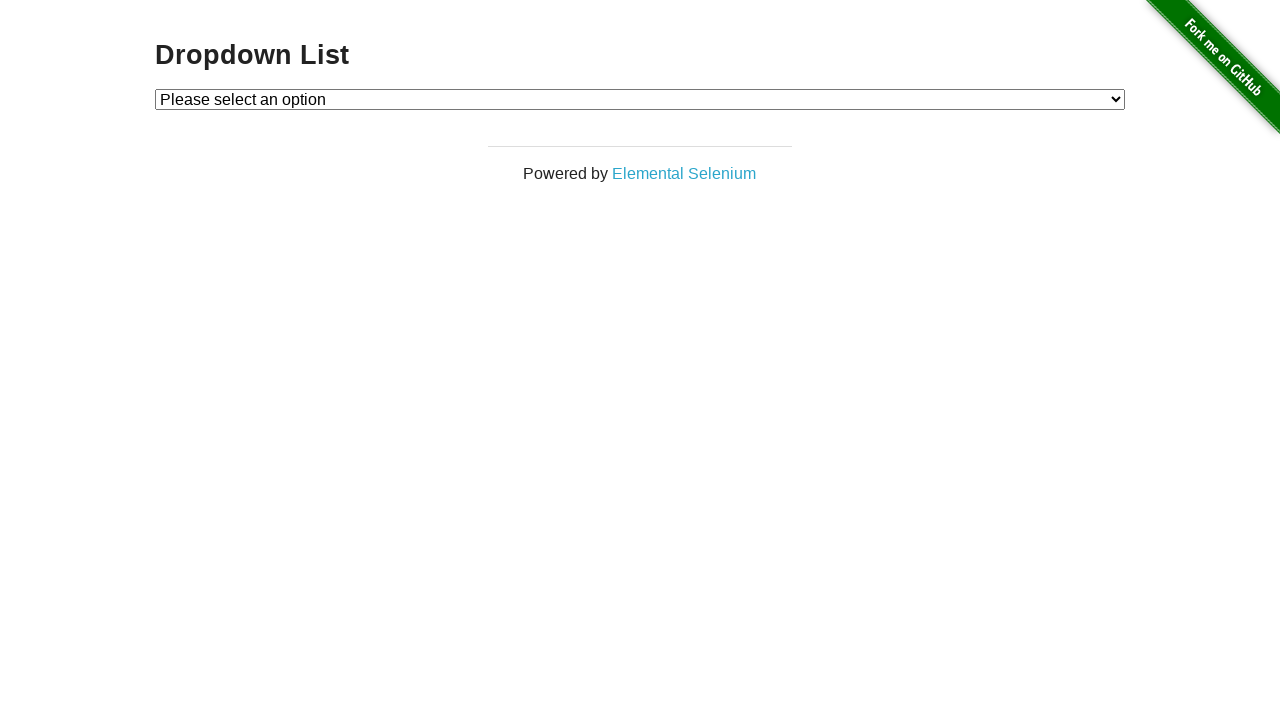

Located dropdown element
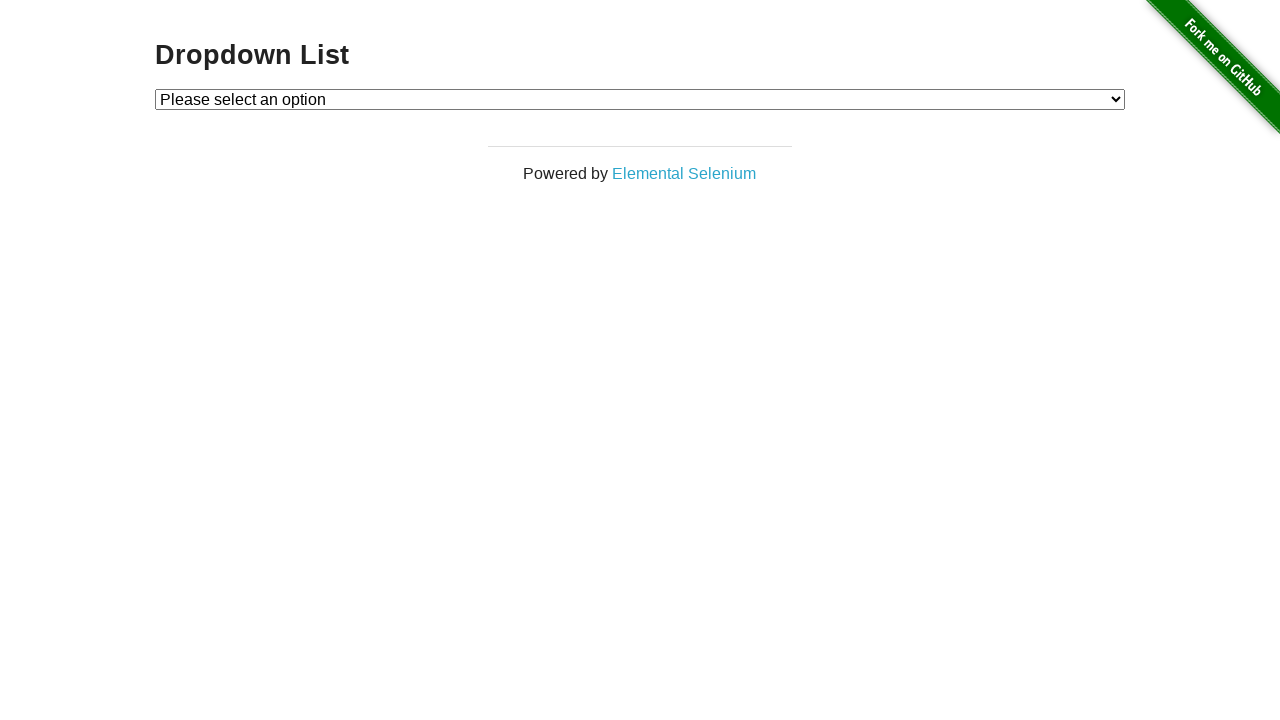

Retrieved all dropdown options
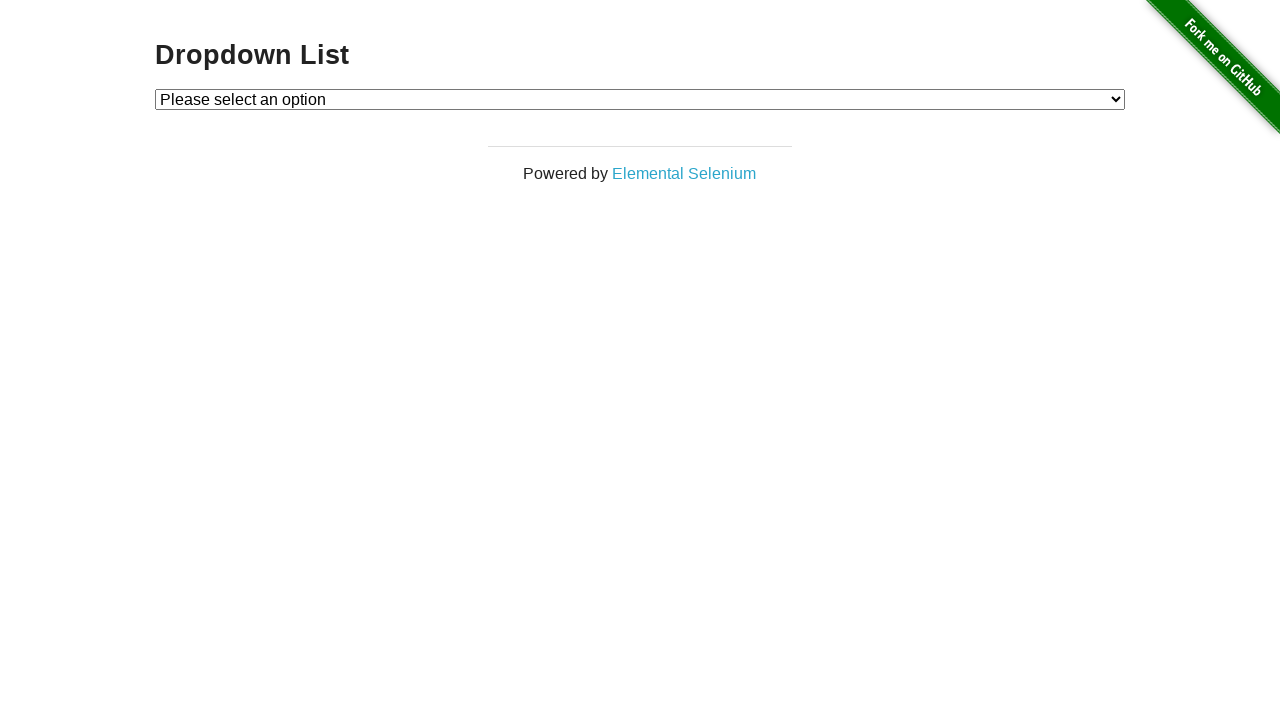

Verified option 0 matches expected text 'Please select an option'
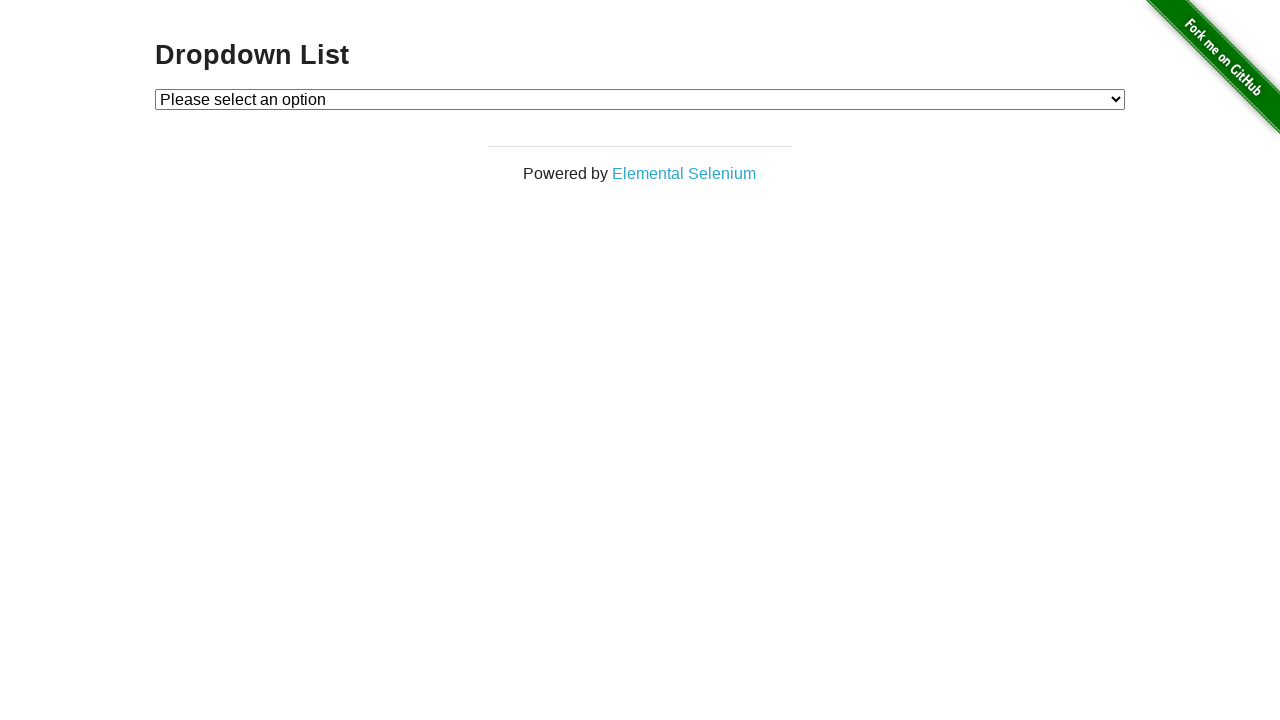

Verified option 1 matches expected text 'Option 1'
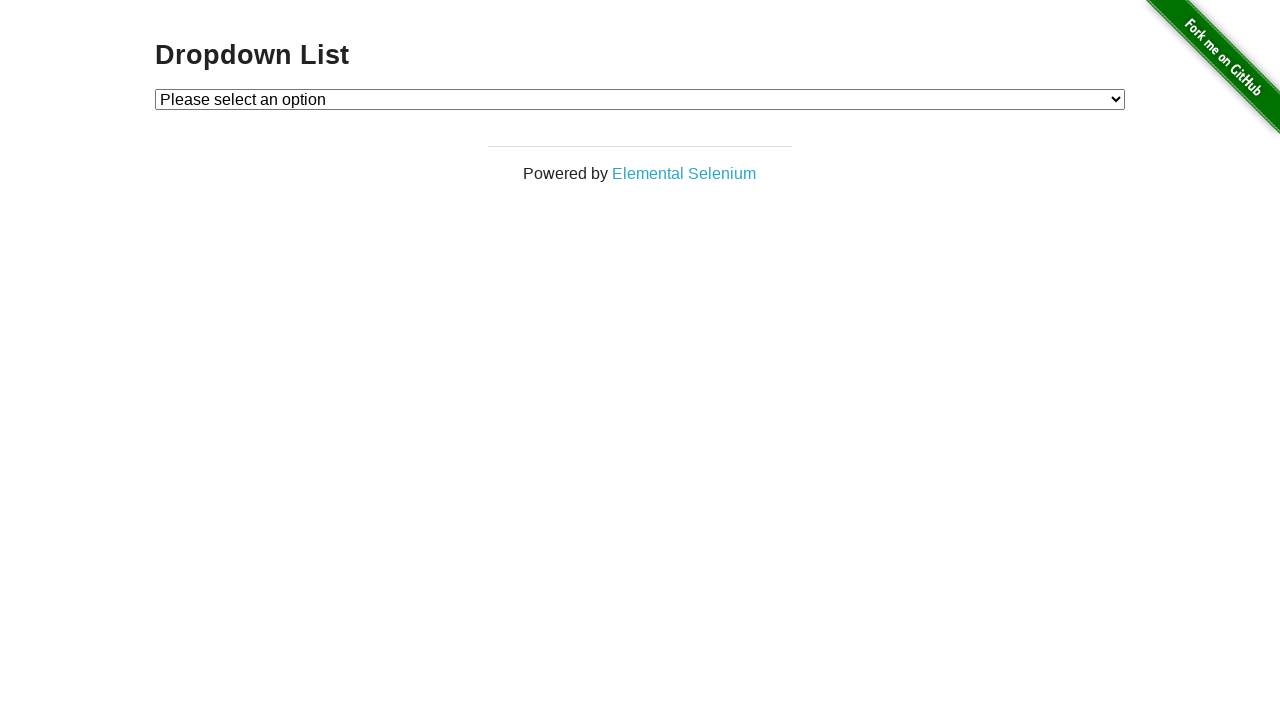

Verified option 2 matches expected text 'Option 2'
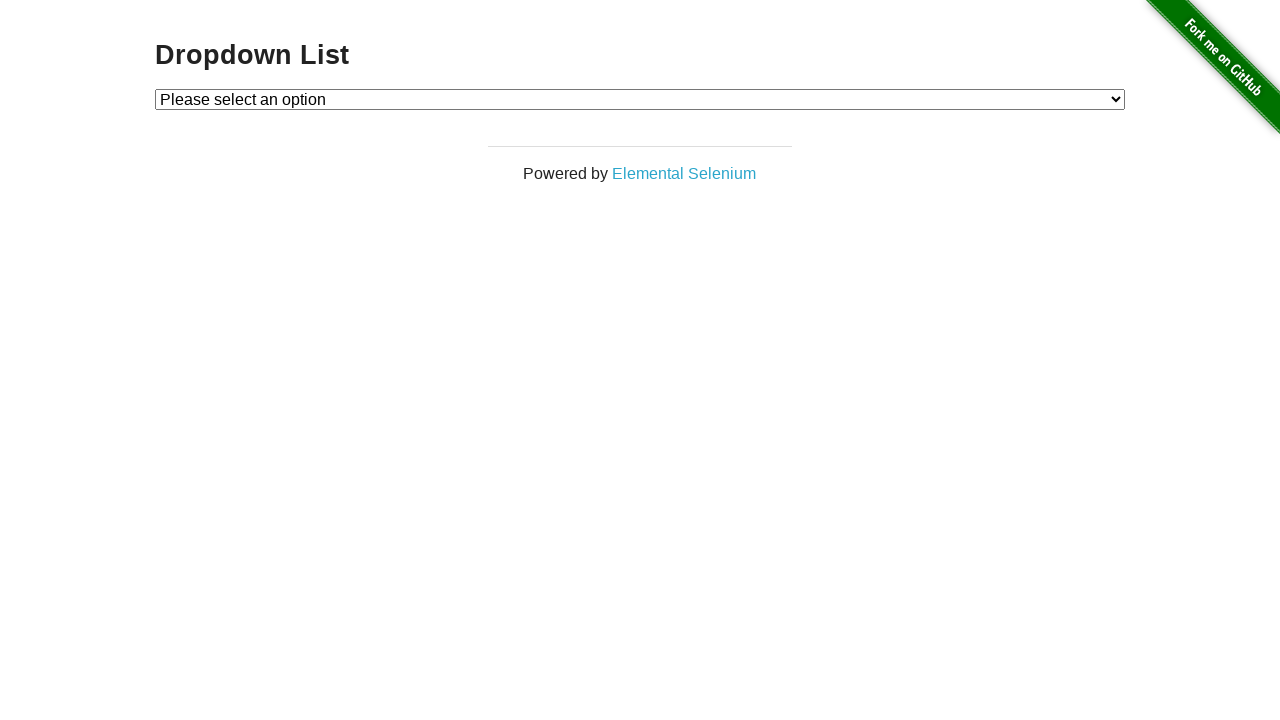

Selected 'Option 1' from dropdown menu on #dropdown
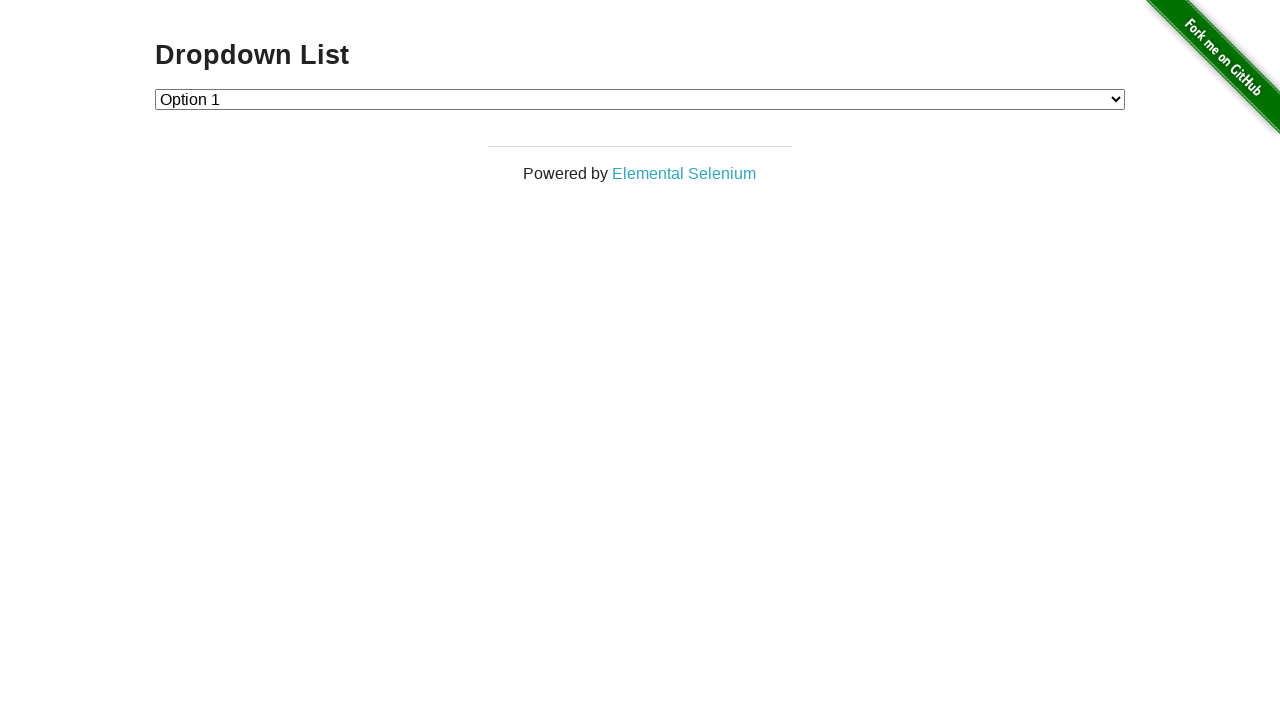

Verified that Option 1 is now selected in dropdown
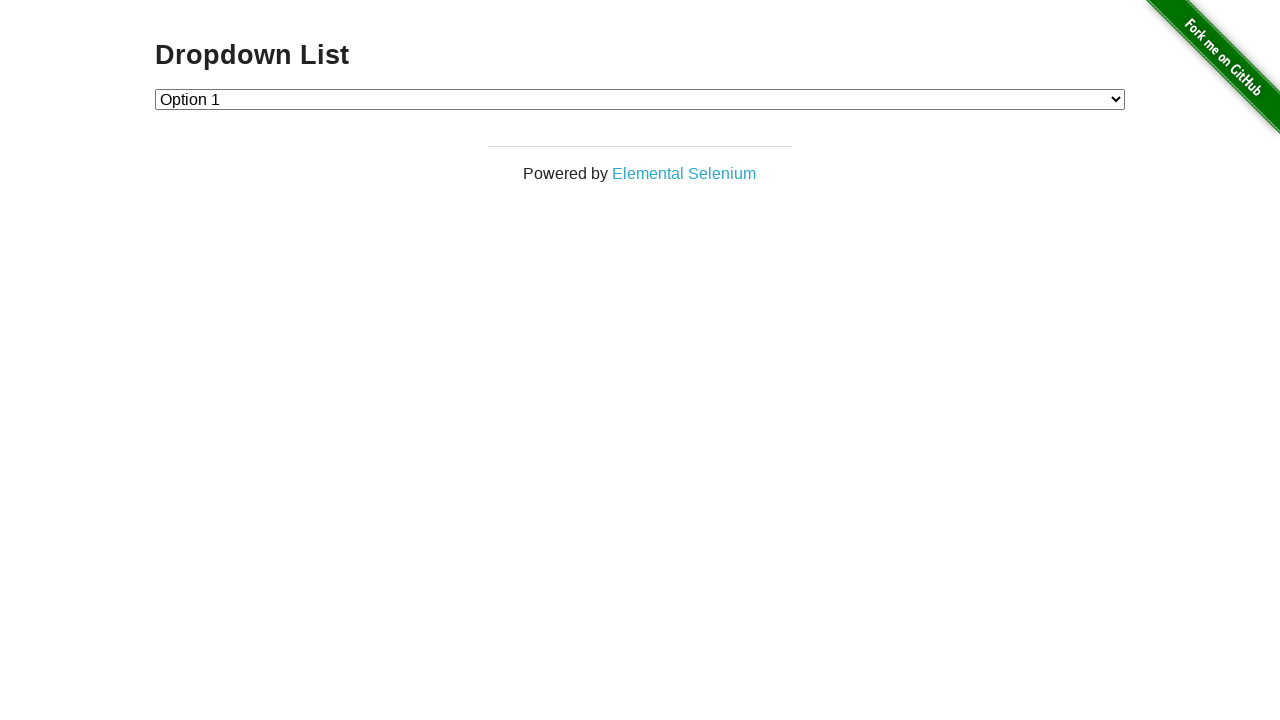

Selected 'Option 2' from dropdown menu on #dropdown
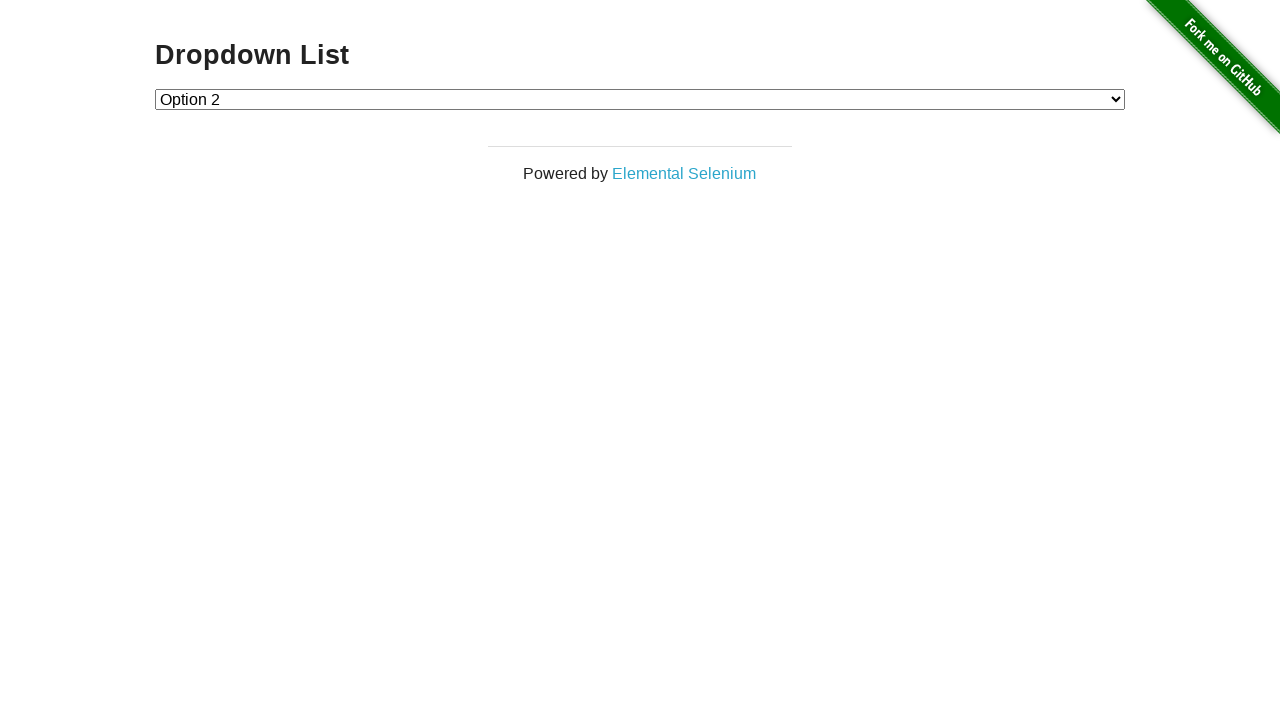

Verified that Option 2 is now selected in dropdown
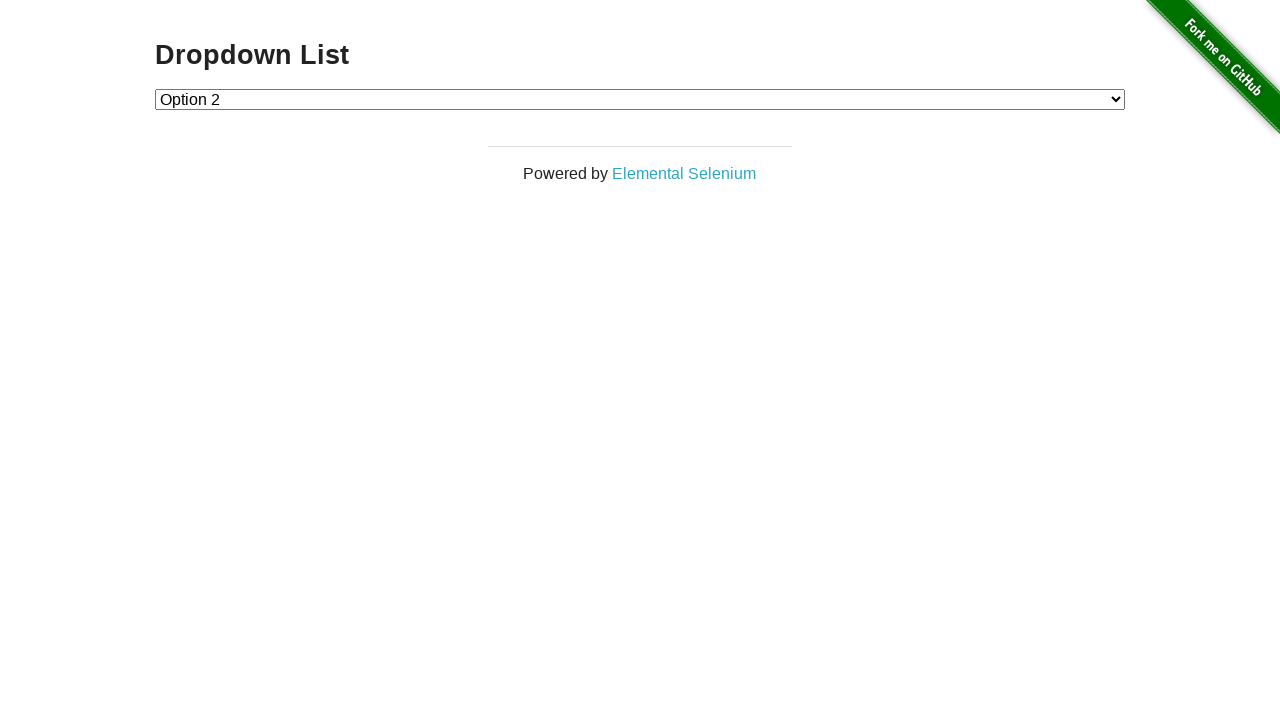

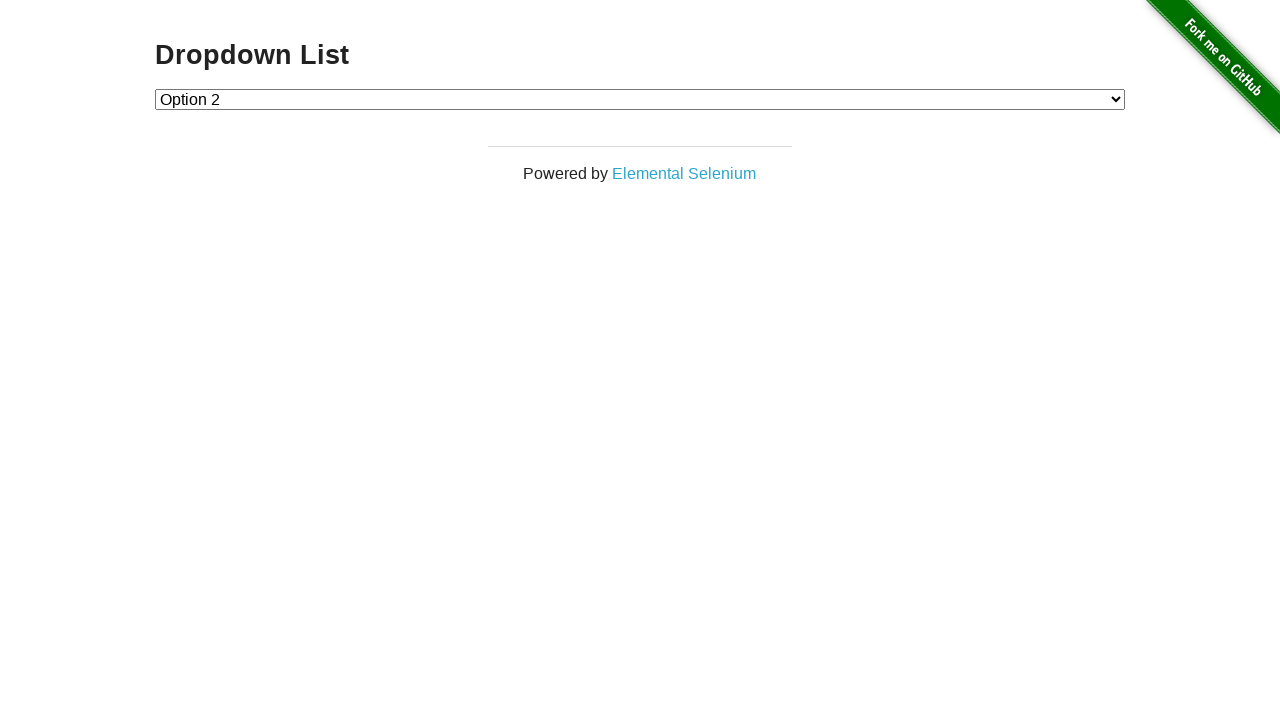